Waits for a price to reach $100, books an item, solves a mathematical challenge, and submits the answer

Starting URL: http://suninjuly.github.io/explicit_wait2.html

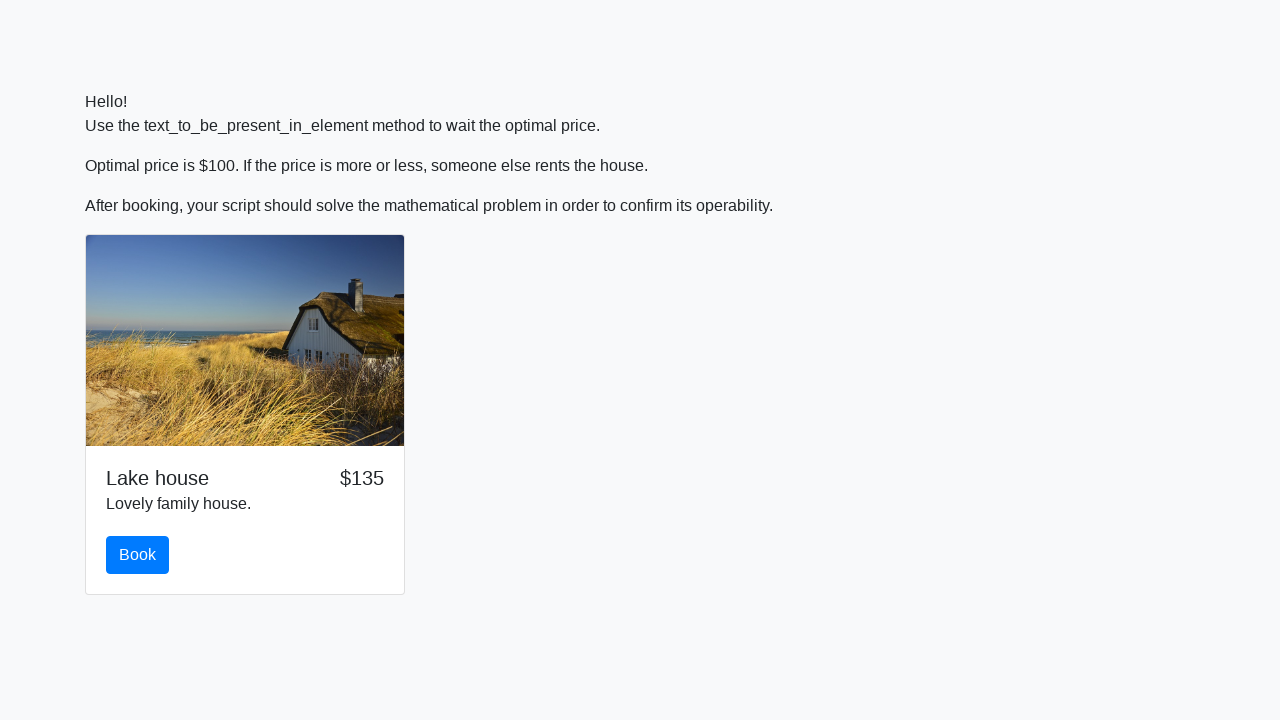

Waited for price to reach $100
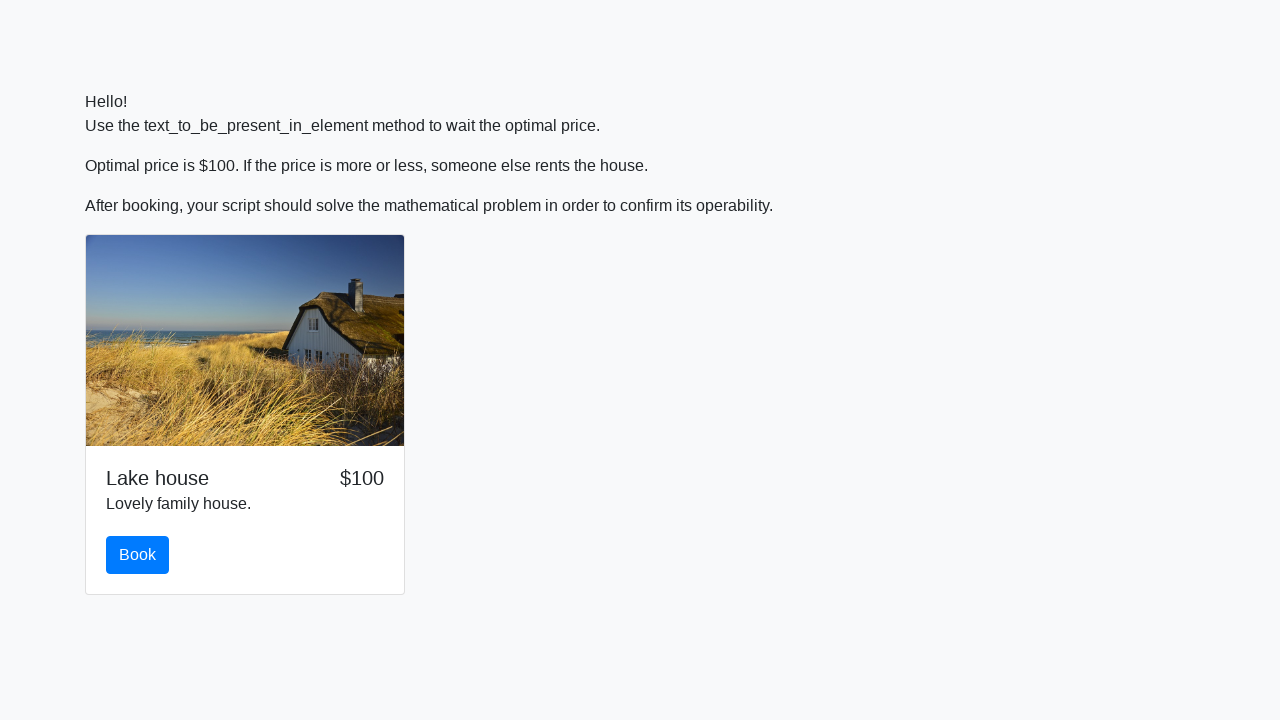

Clicked the book button at (138, 555) on #book
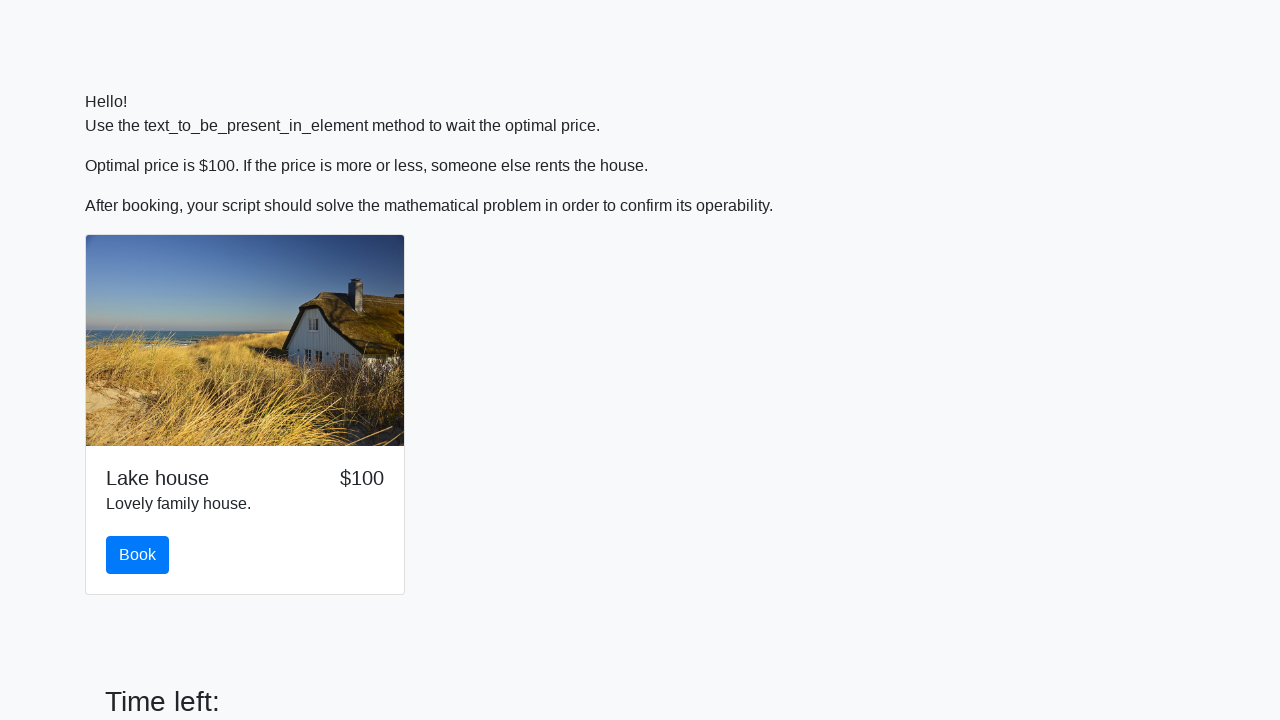

Retrieved number value for calculation: 504
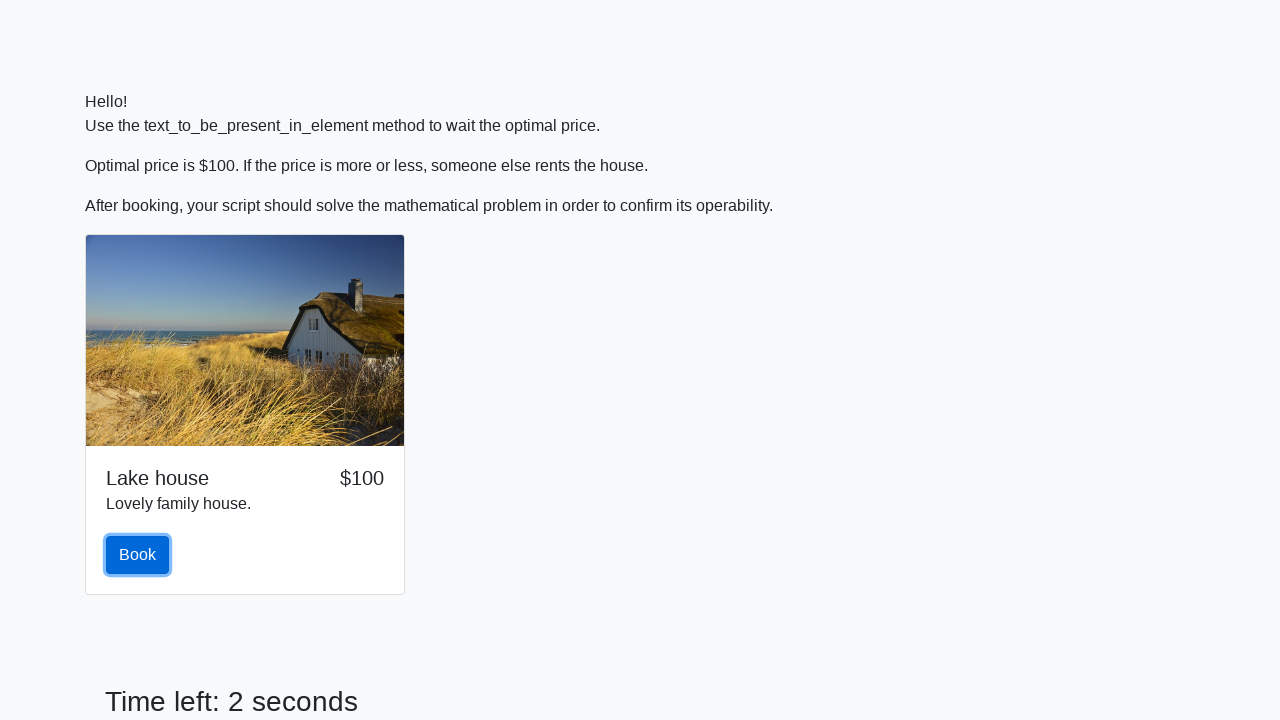

Calculated result using mathematical formula: 2.4592353354076186
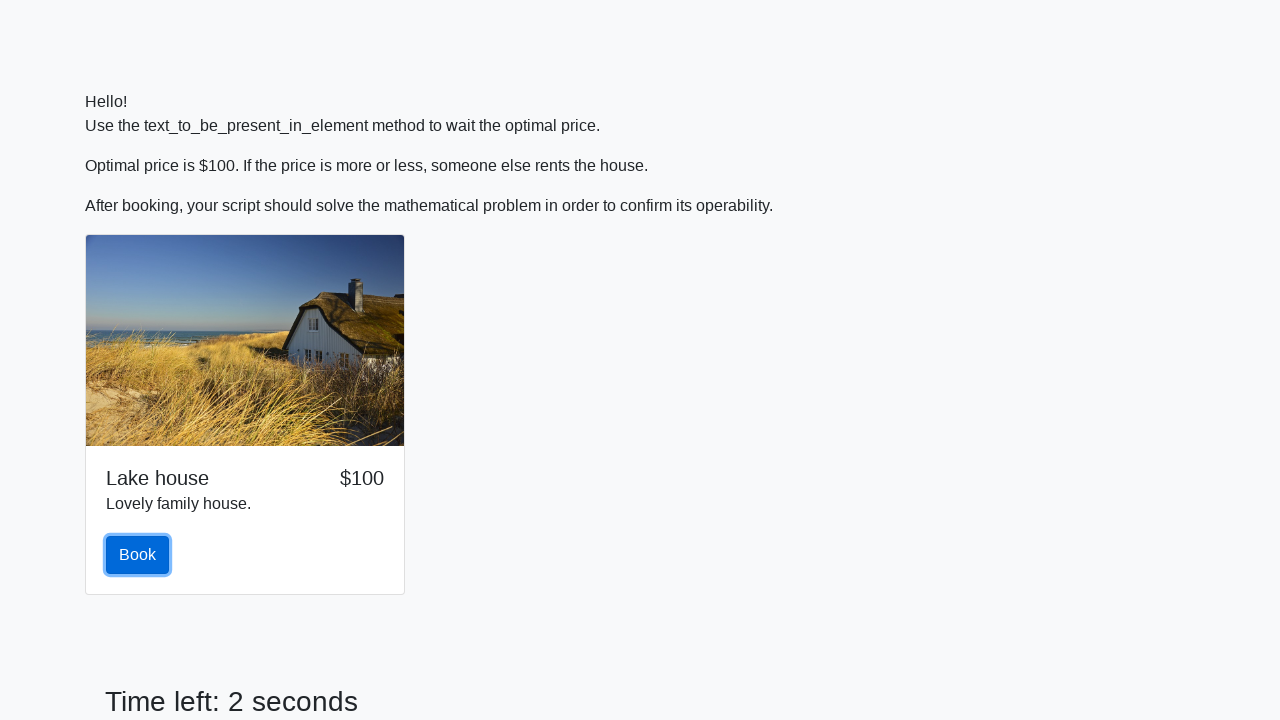

Filled answer field with calculated result on #answer
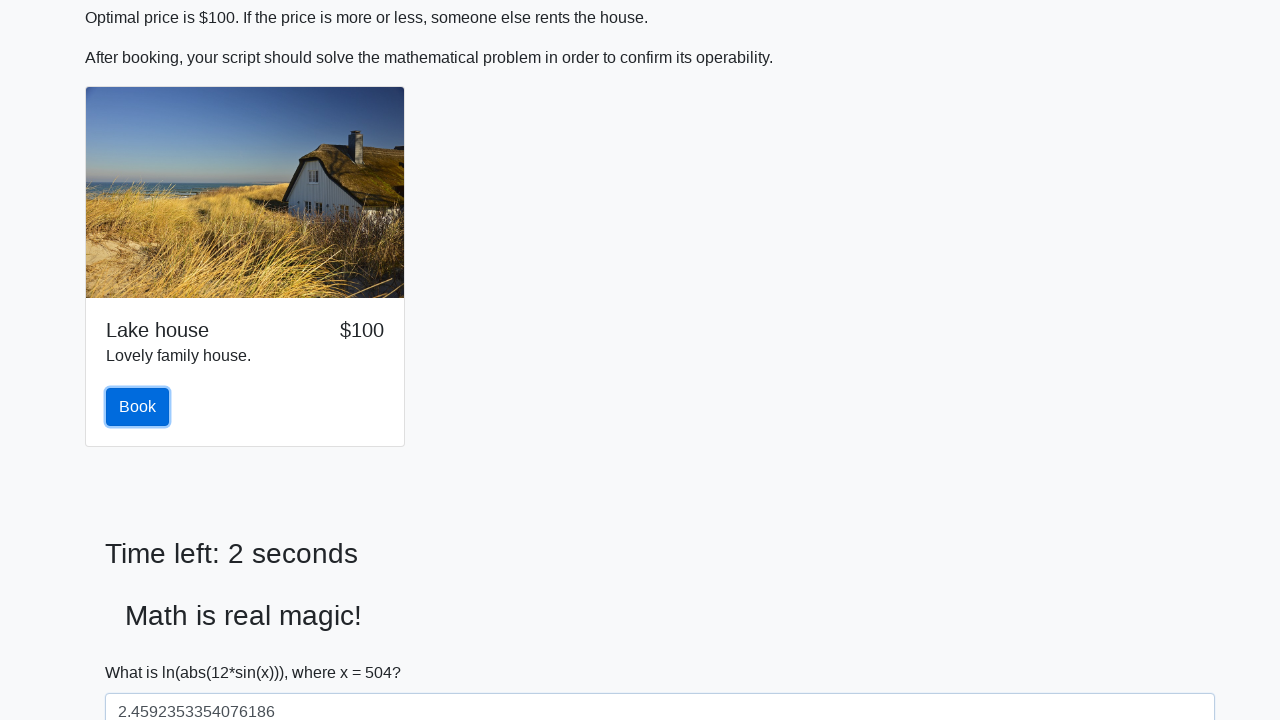

Clicked submit button to solve the challenge at (143, 651) on #solve
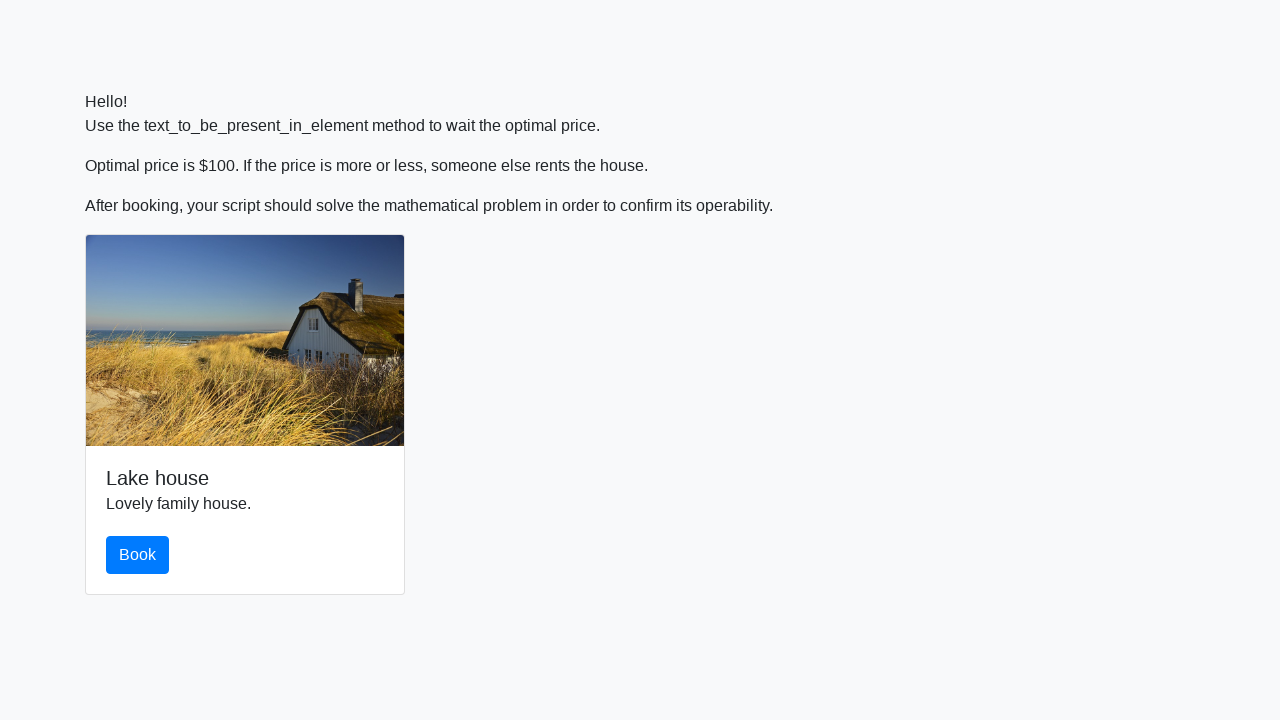

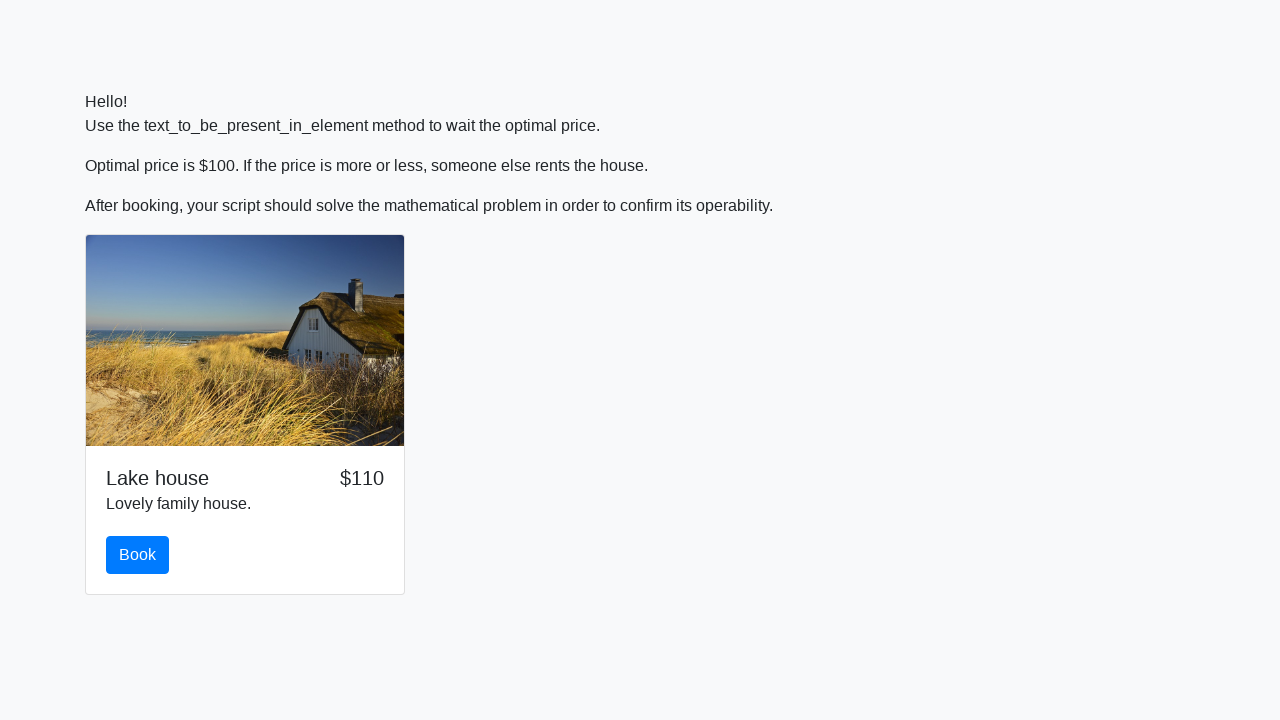